Navigates to W3Schools CSS table tutorial page and locates the last cell of the last row in the customers table

Starting URL: https://www.w3schools.com/css/css_table.asp

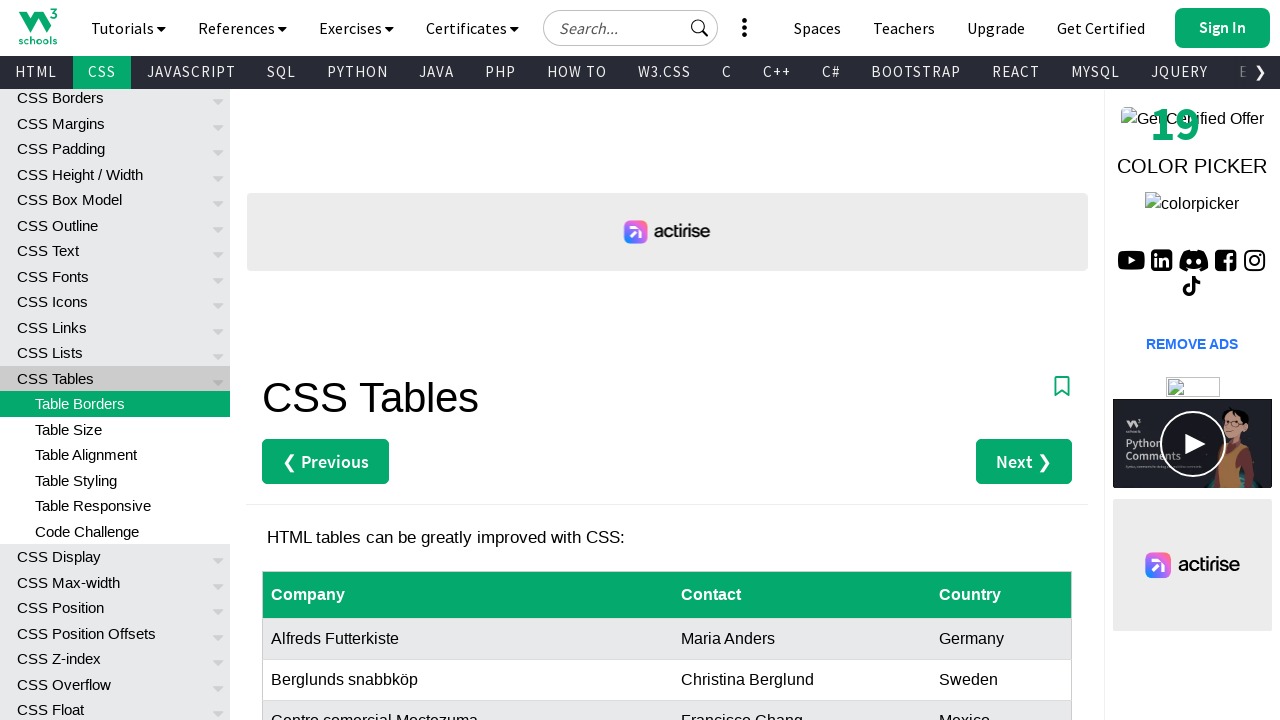

Navigated to W3Schools CSS table tutorial page
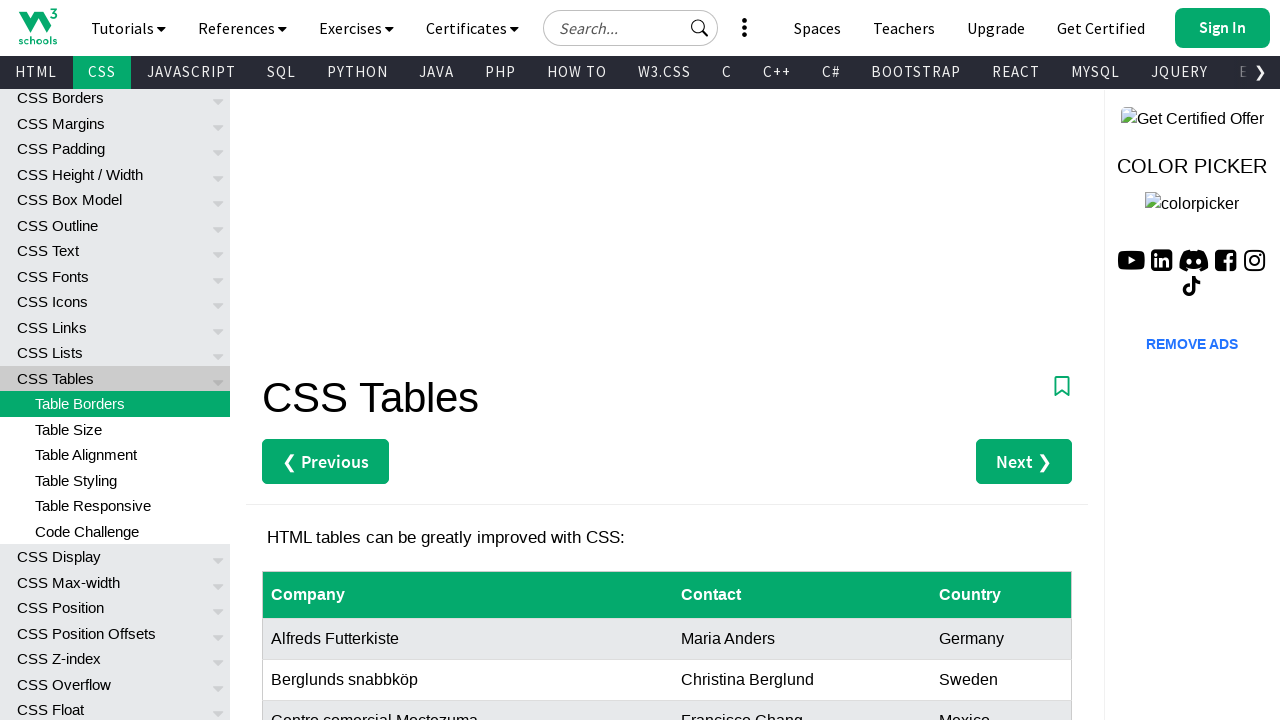

Last cell of last row in customers table is visible
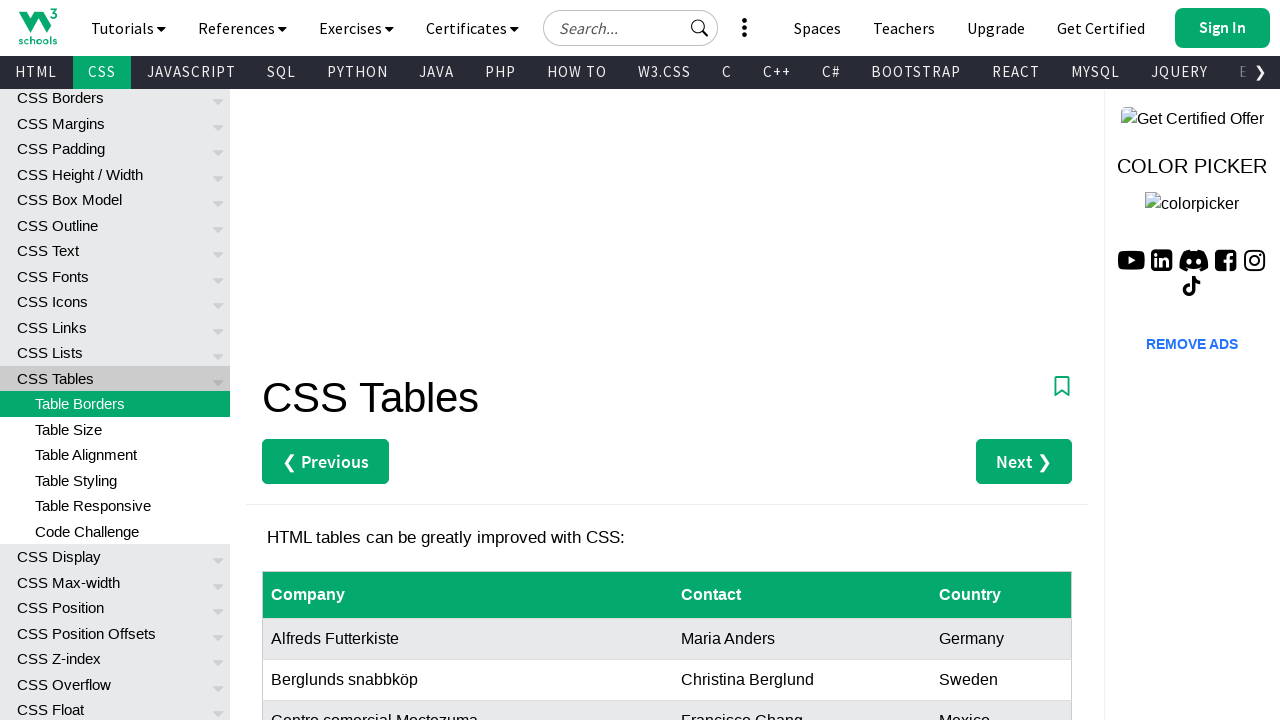

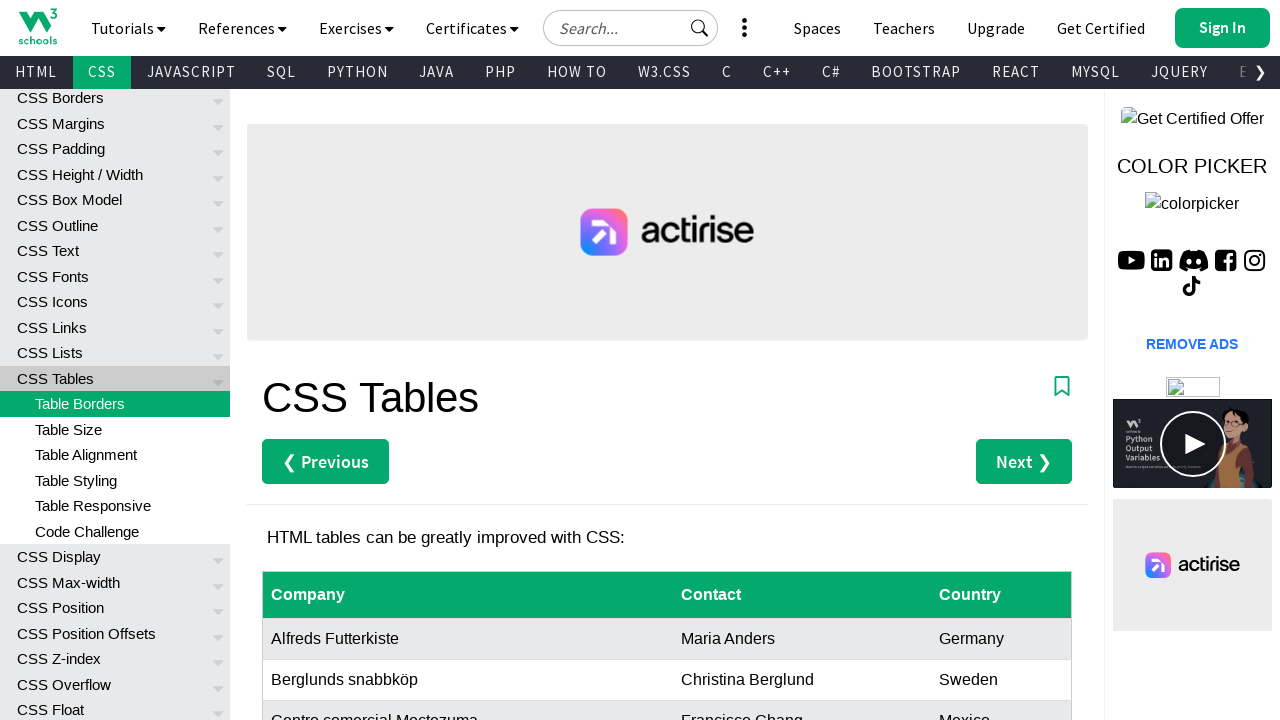